Navigates to the Herokuapp test site and clicks on the Typos page link to access the typos demonstration page.

Starting URL: https://the-internet.herokuapp.com

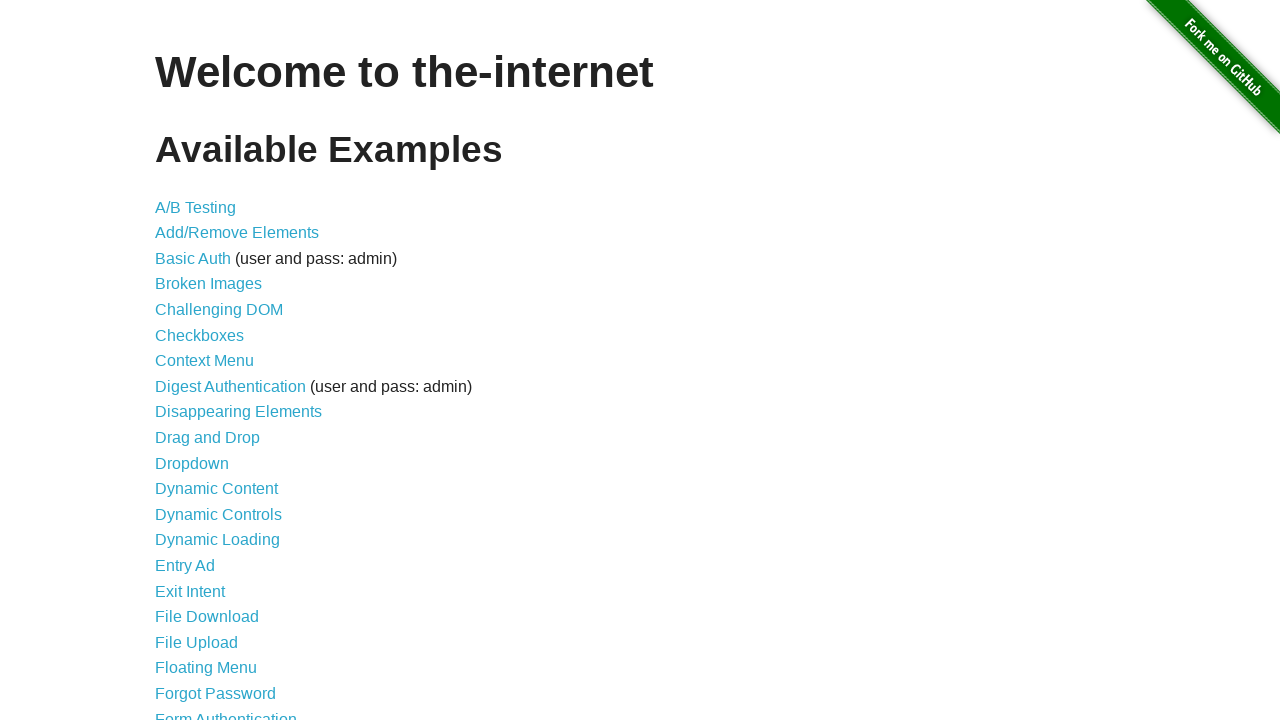

Navigated to the Herokuapp test site
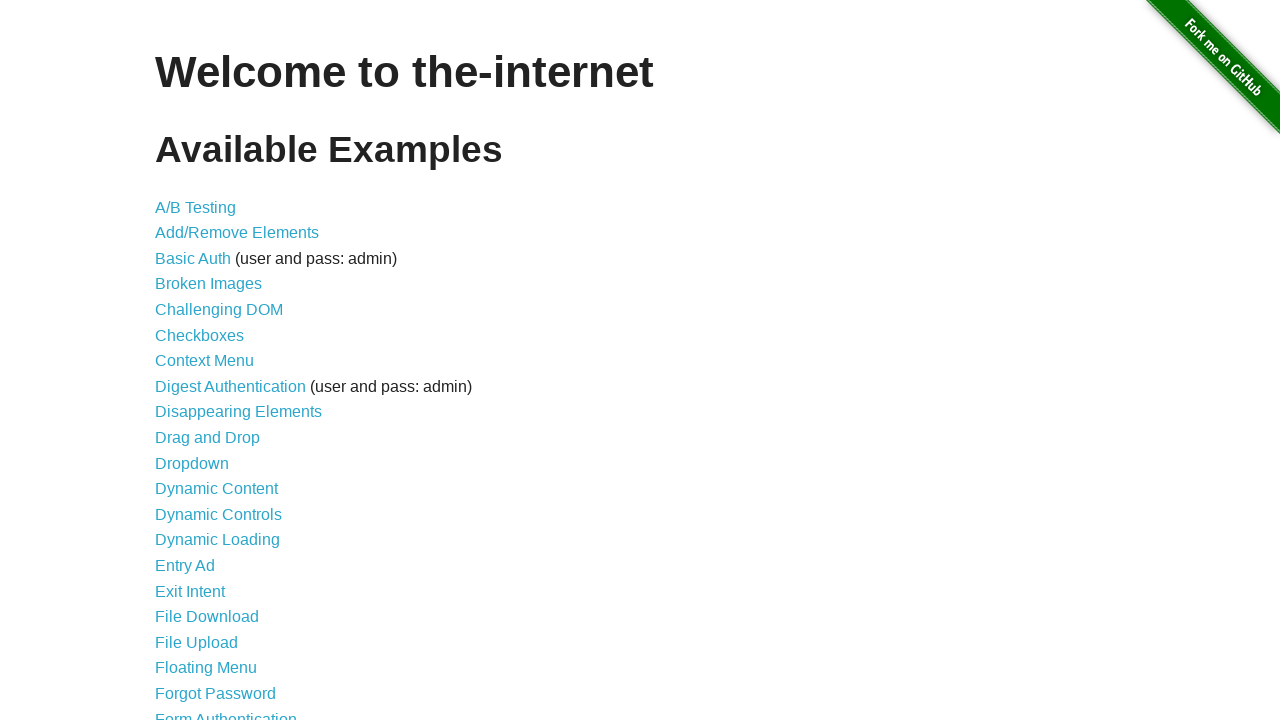

Clicked on the Typos page link at (176, 625) on xpath=//*[text() = 'Typos']
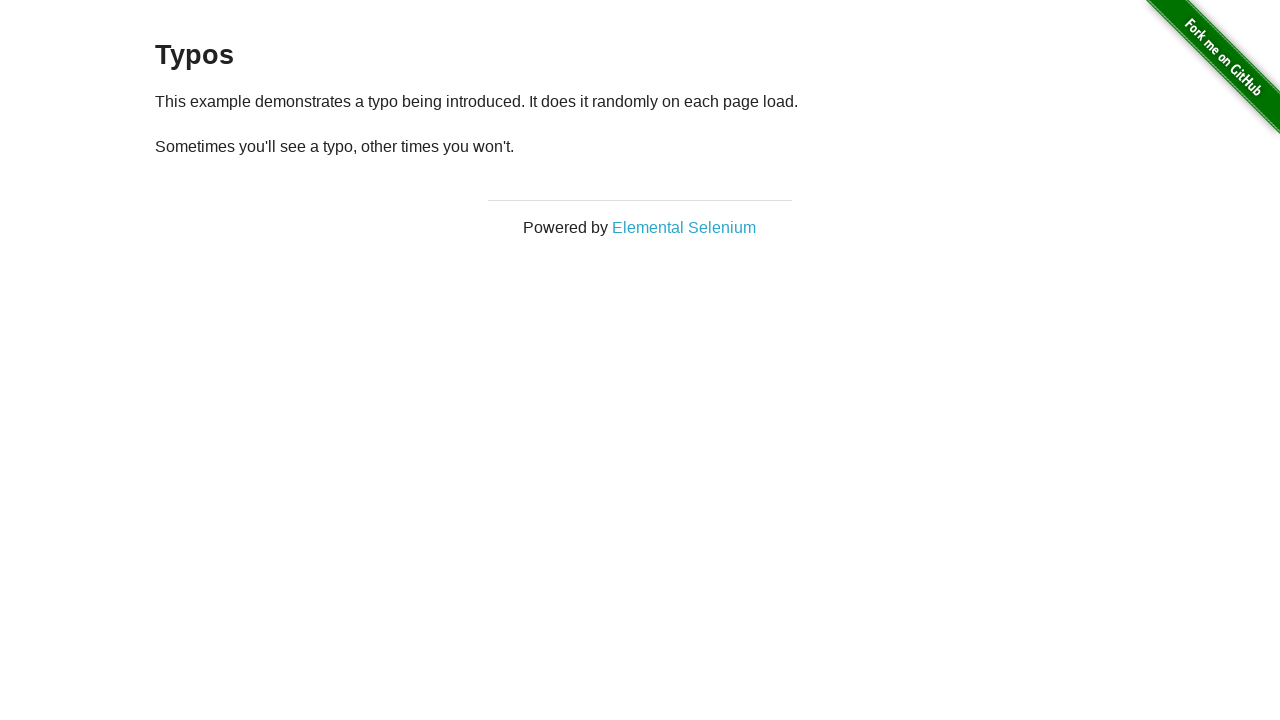

Typos page loaded successfully
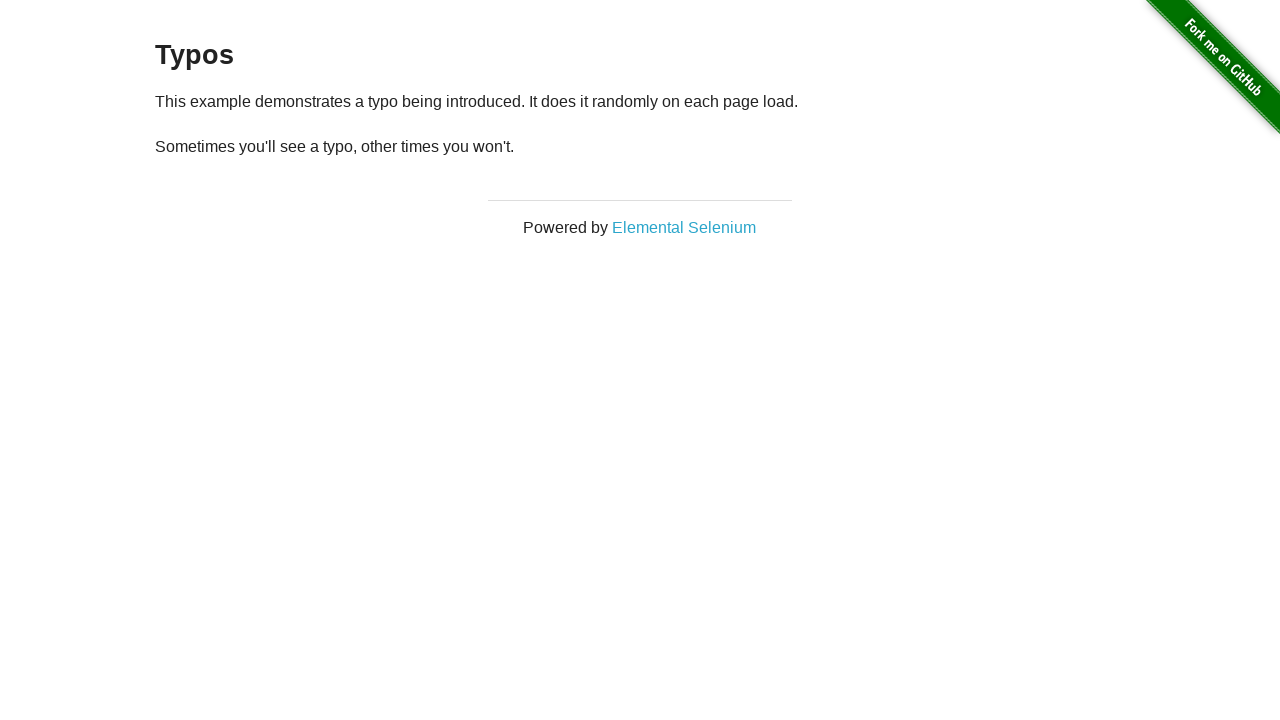

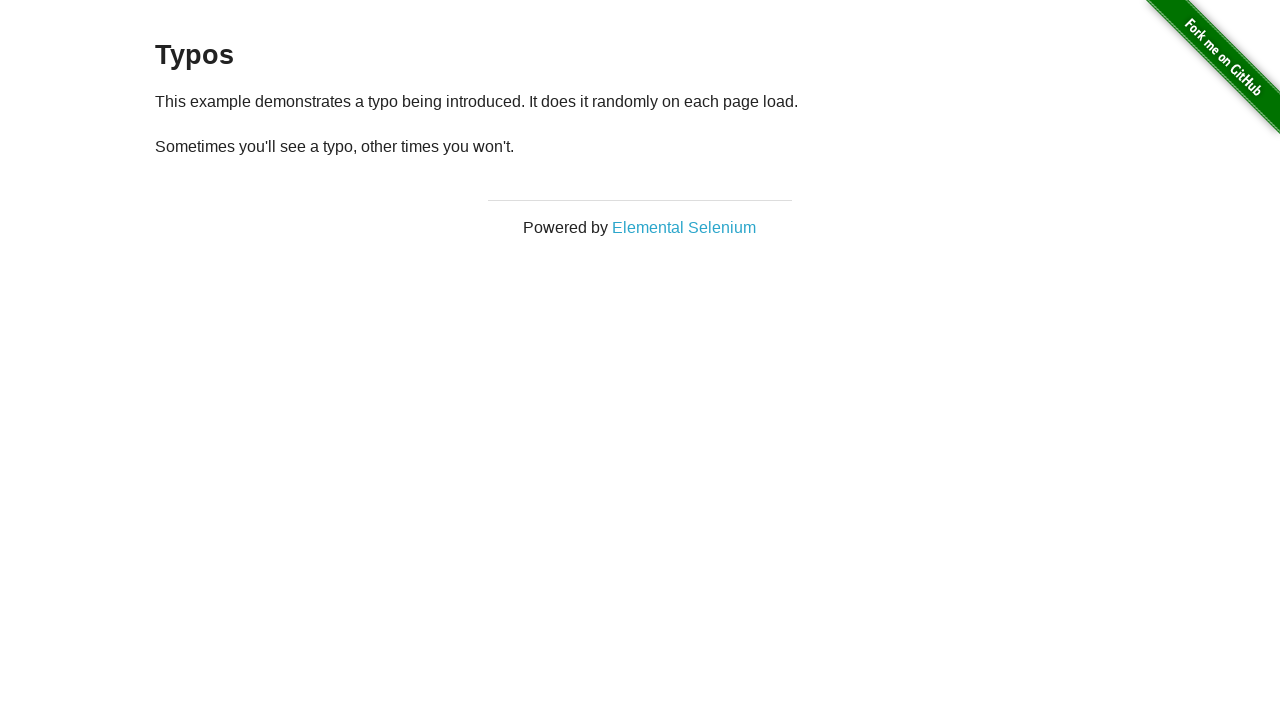